Navigates to HDFC website homepage and waits for the page to load. This is a minimal test that verifies the page is accessible.

Starting URL: https://www.hdfc.com/

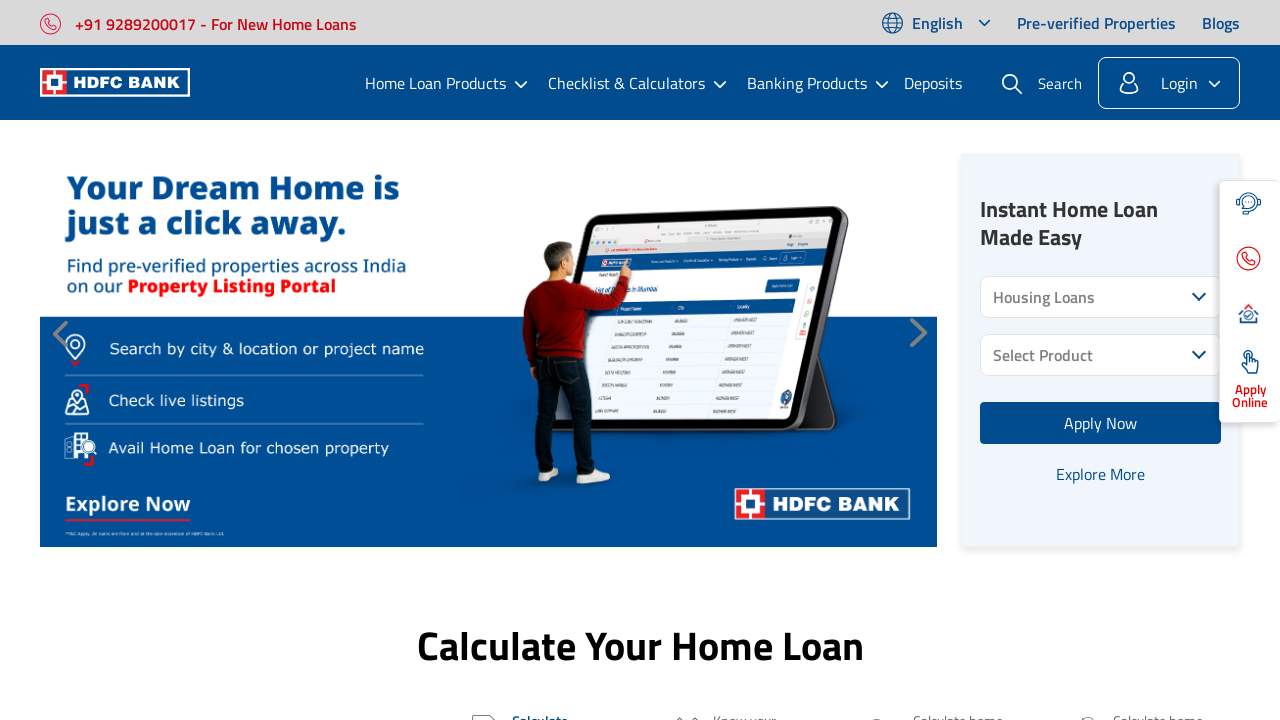

HDFC homepage DOM content loaded
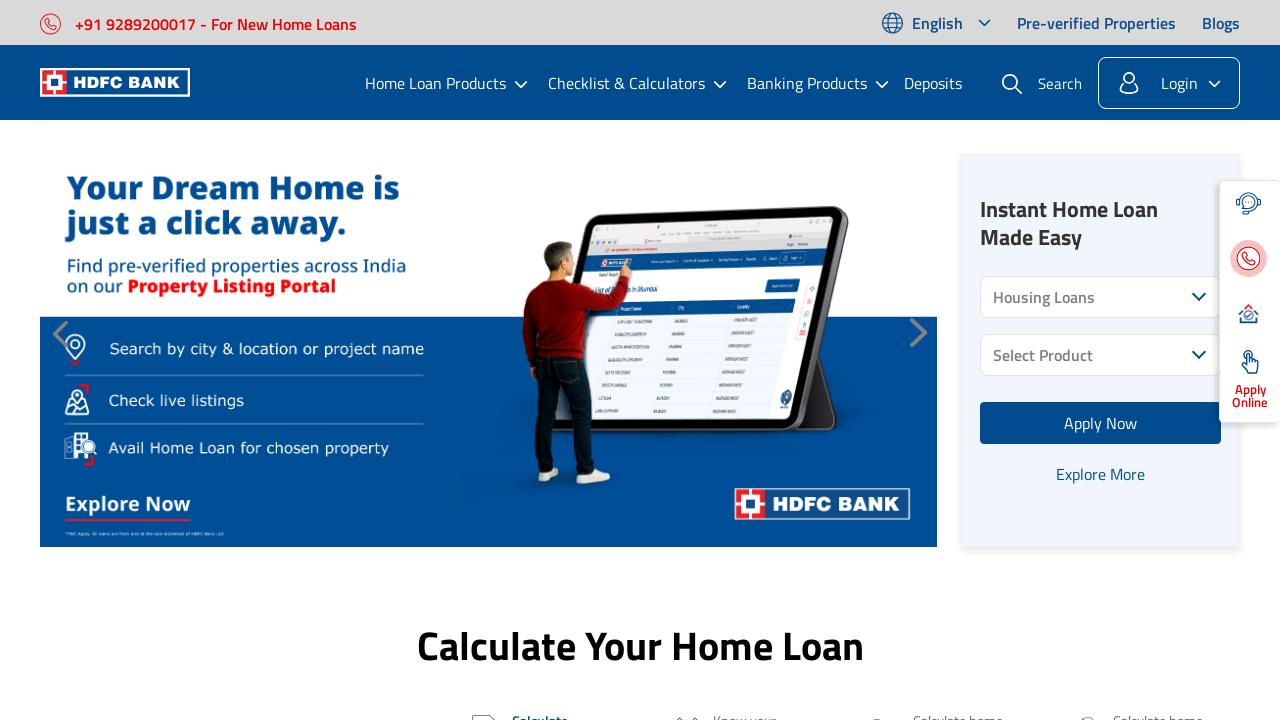

Page body element is present and accessible
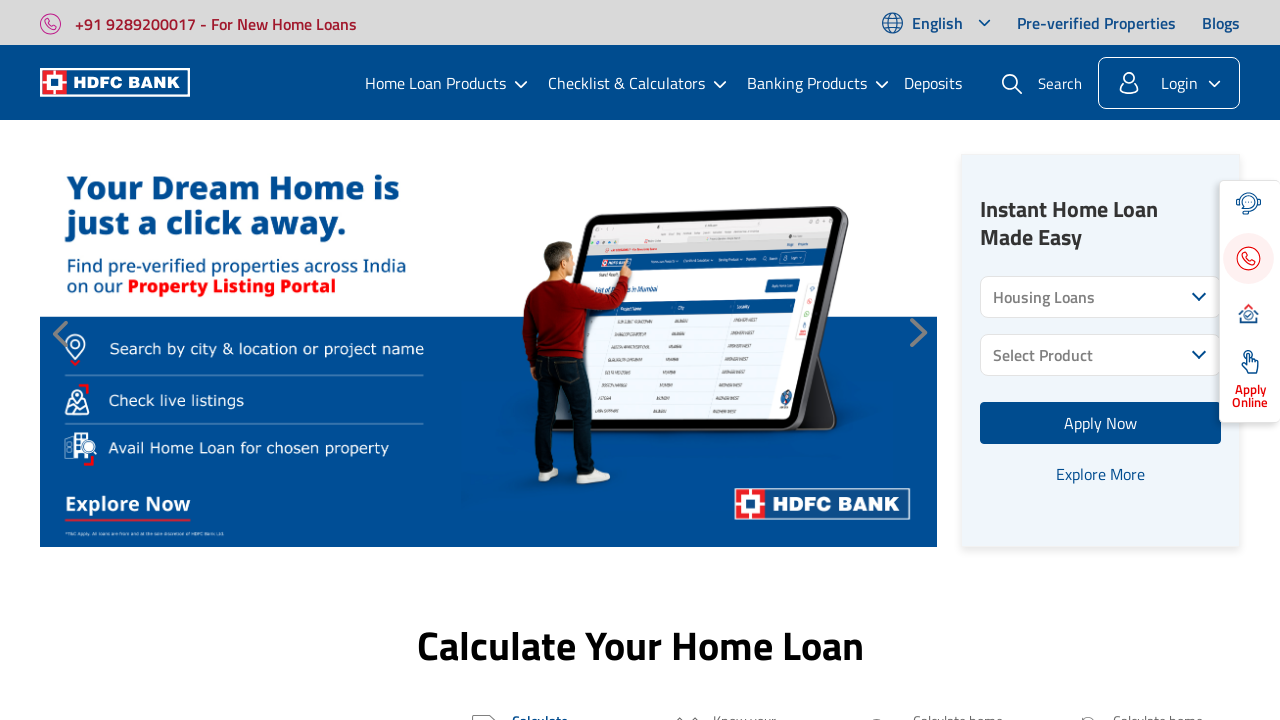

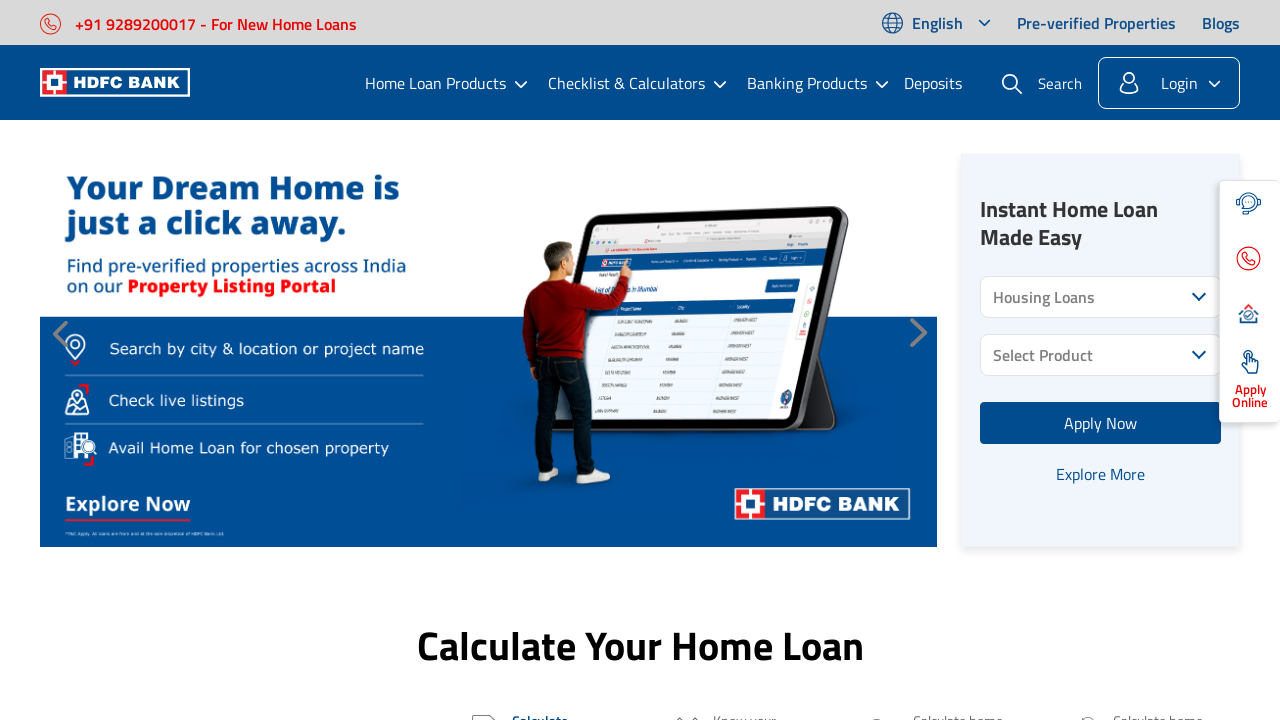